Tests hover functionality by hovering over three images and verifying that the corresponding user names become visible on each hover action.

Starting URL: https://practice.cydeo.com/hovers

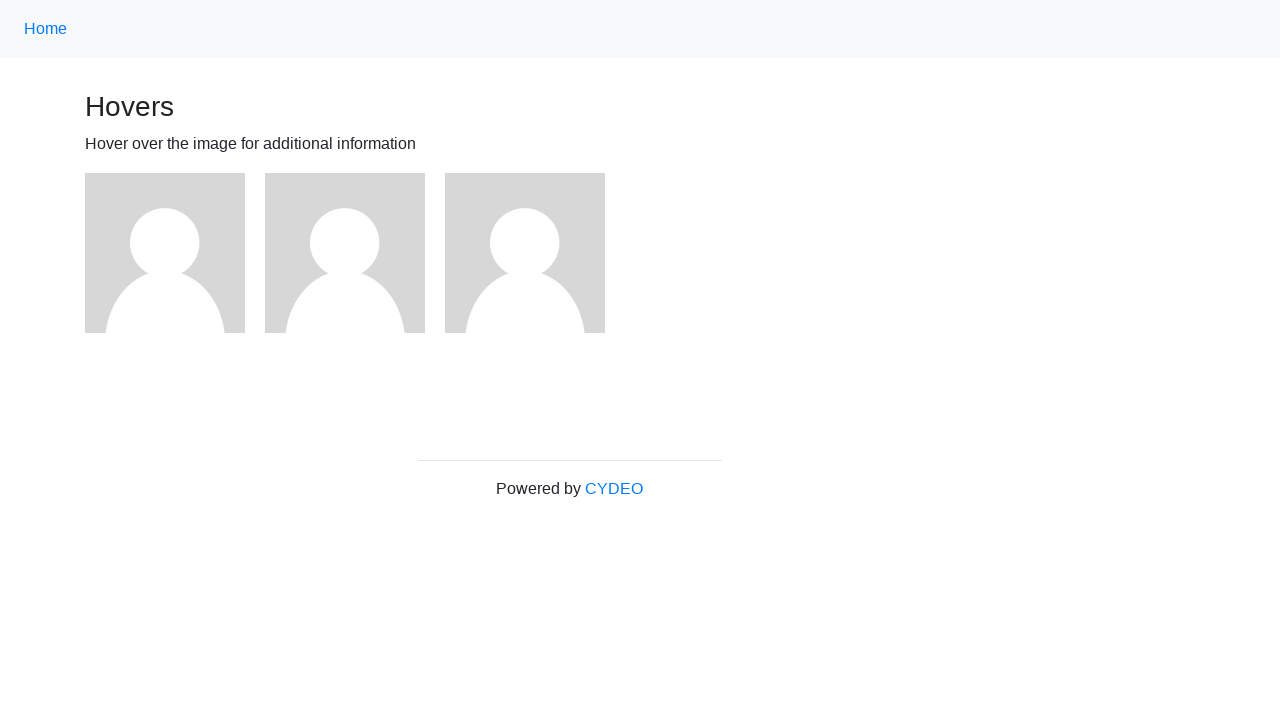

Hovered over first image at (165, 253) on (//img)[1]
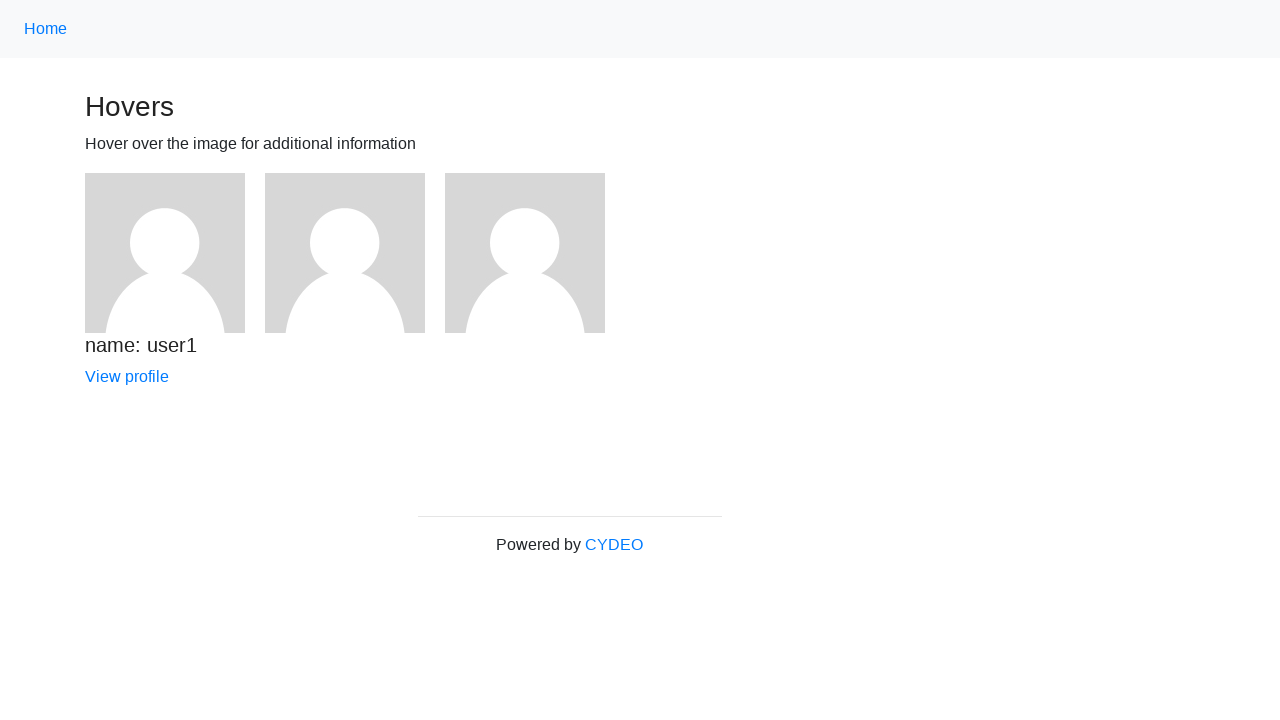

Verified user1 name is visible on hover
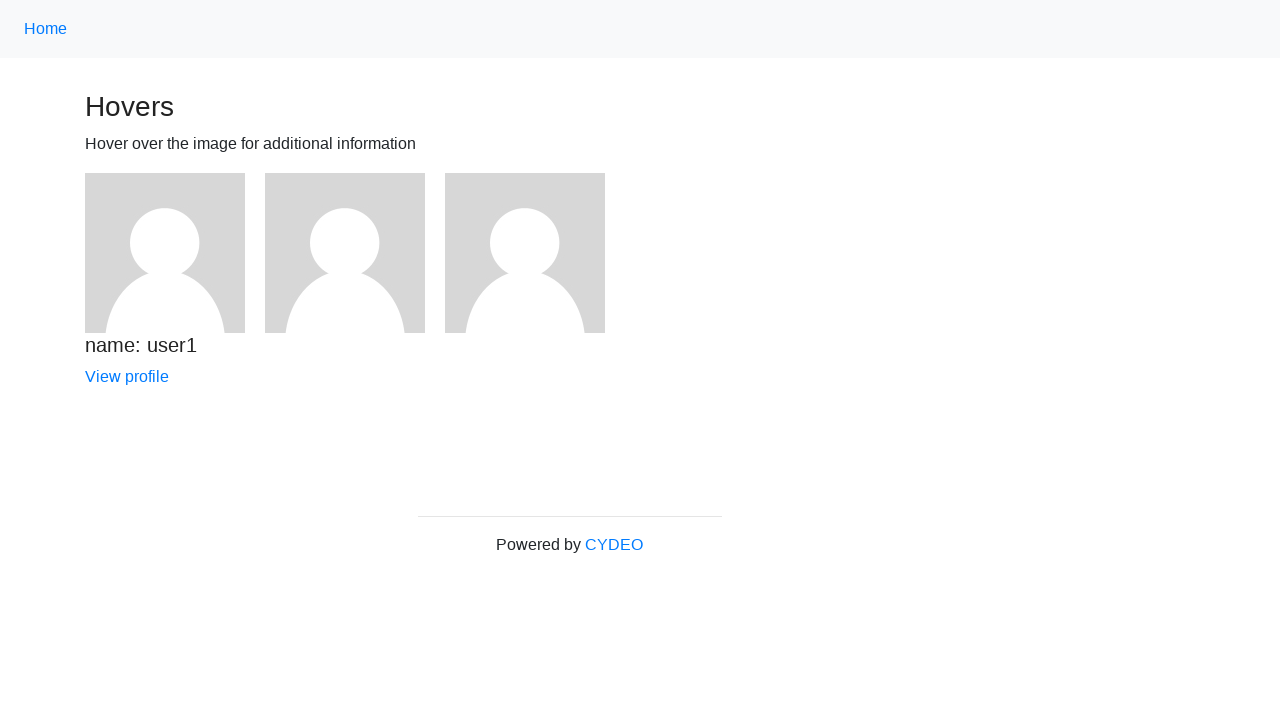

Hovered over second image at (345, 253) on (//img)[2]
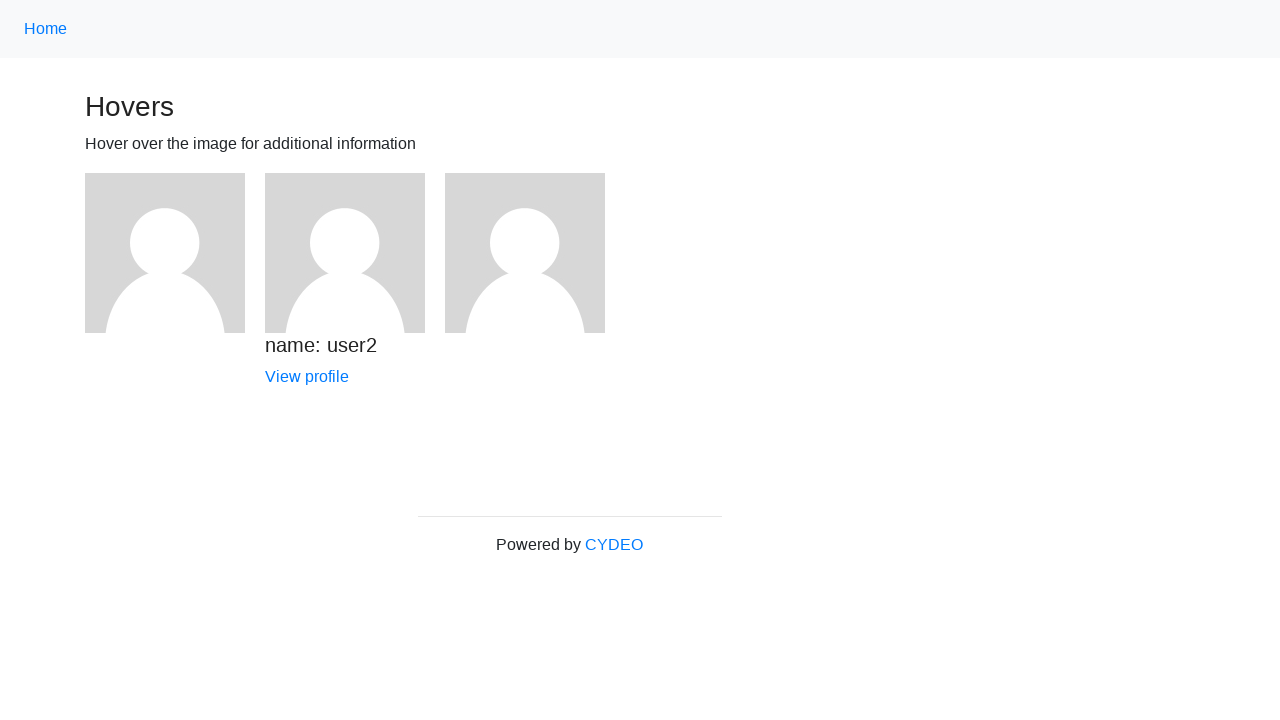

Verified user2 name is visible on hover
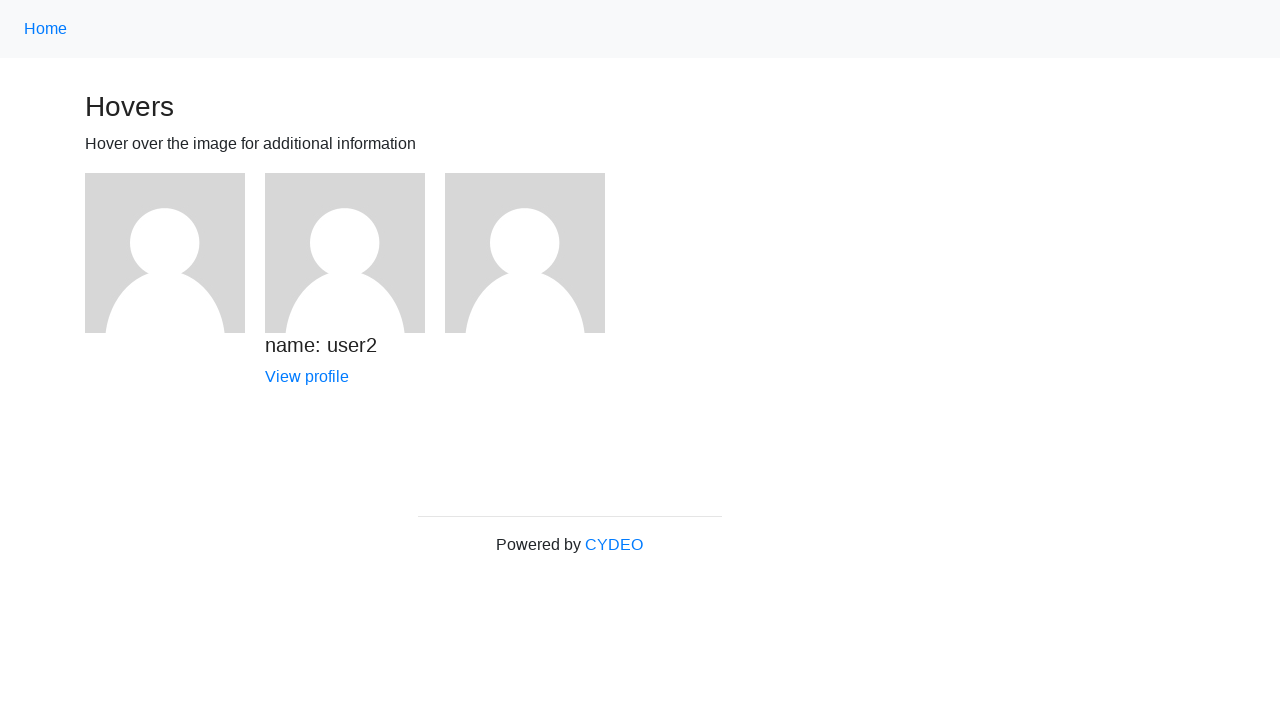

Hovered over third image at (525, 253) on (//img)[3]
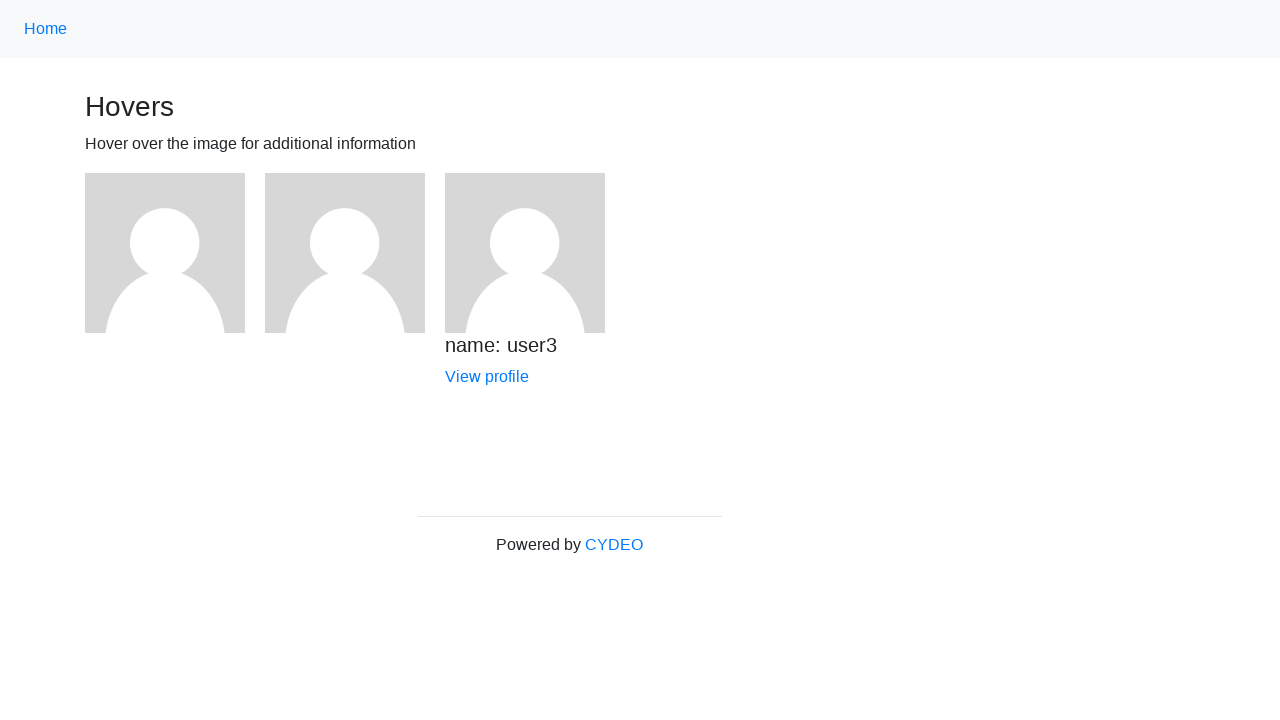

Verified user3 name is visible on hover
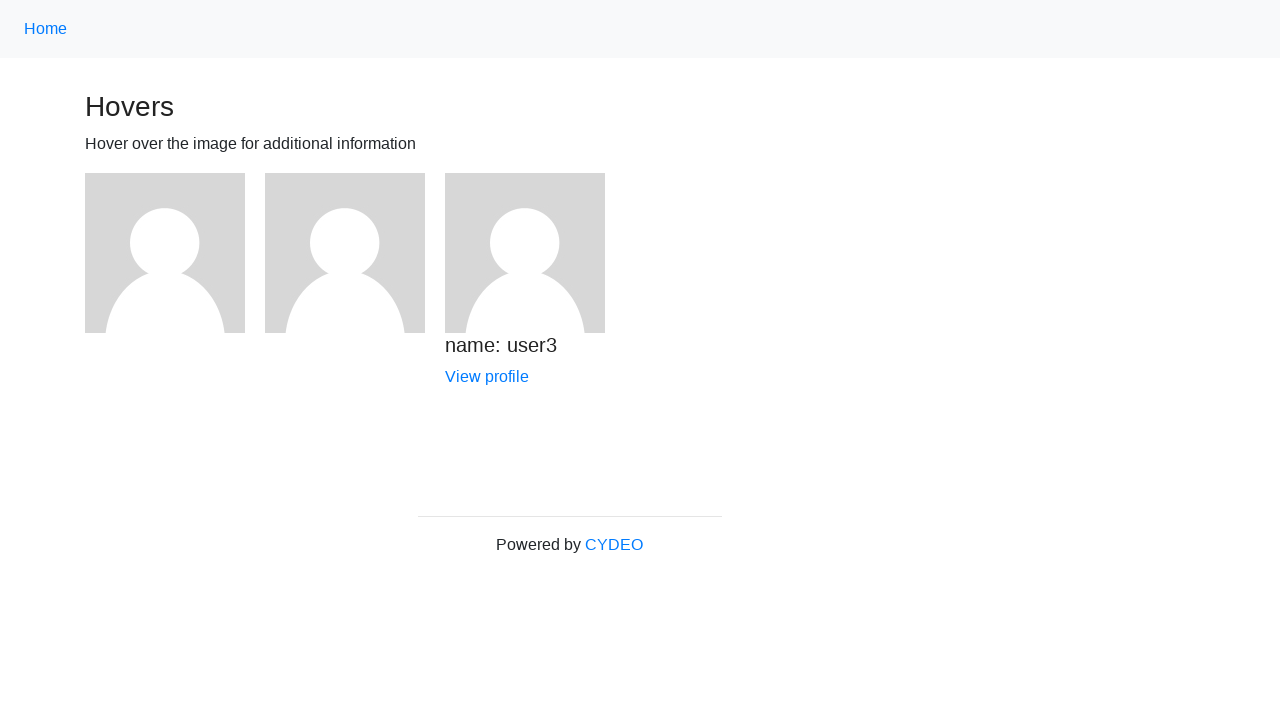

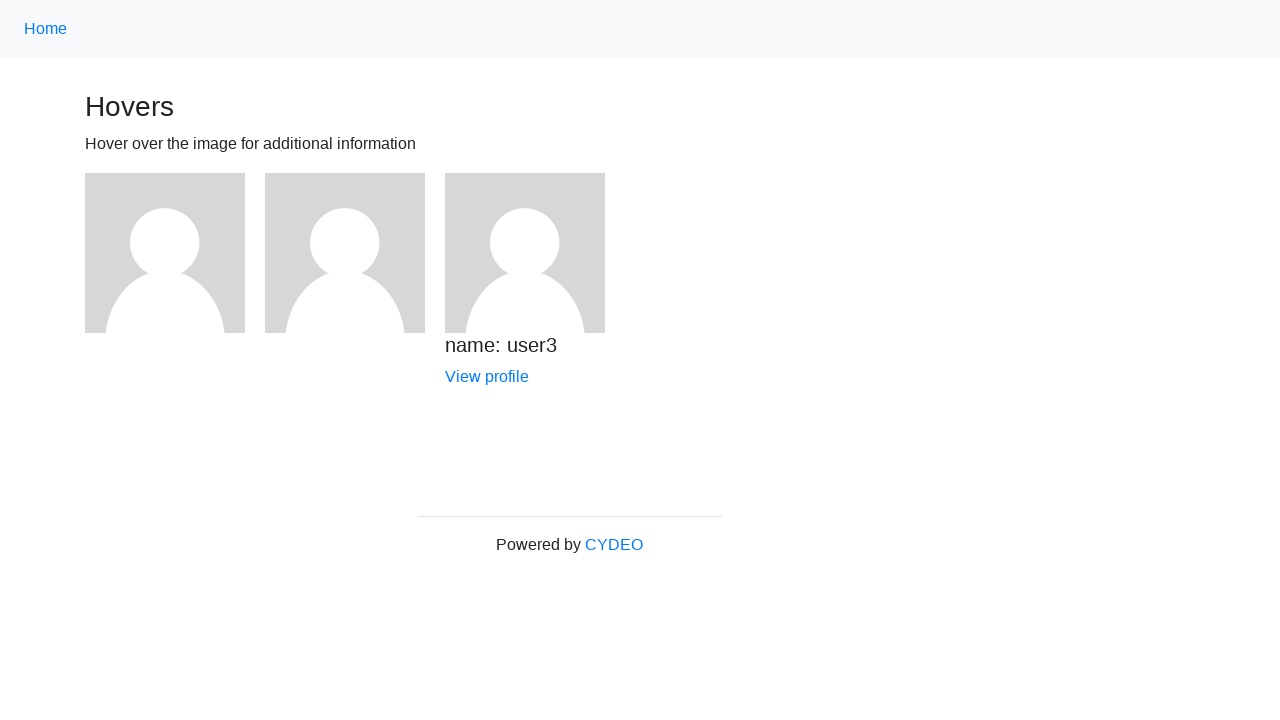